Tests that users can modify input field values and uncheck the checkbox

Starting URL: https://www.myrapname.com

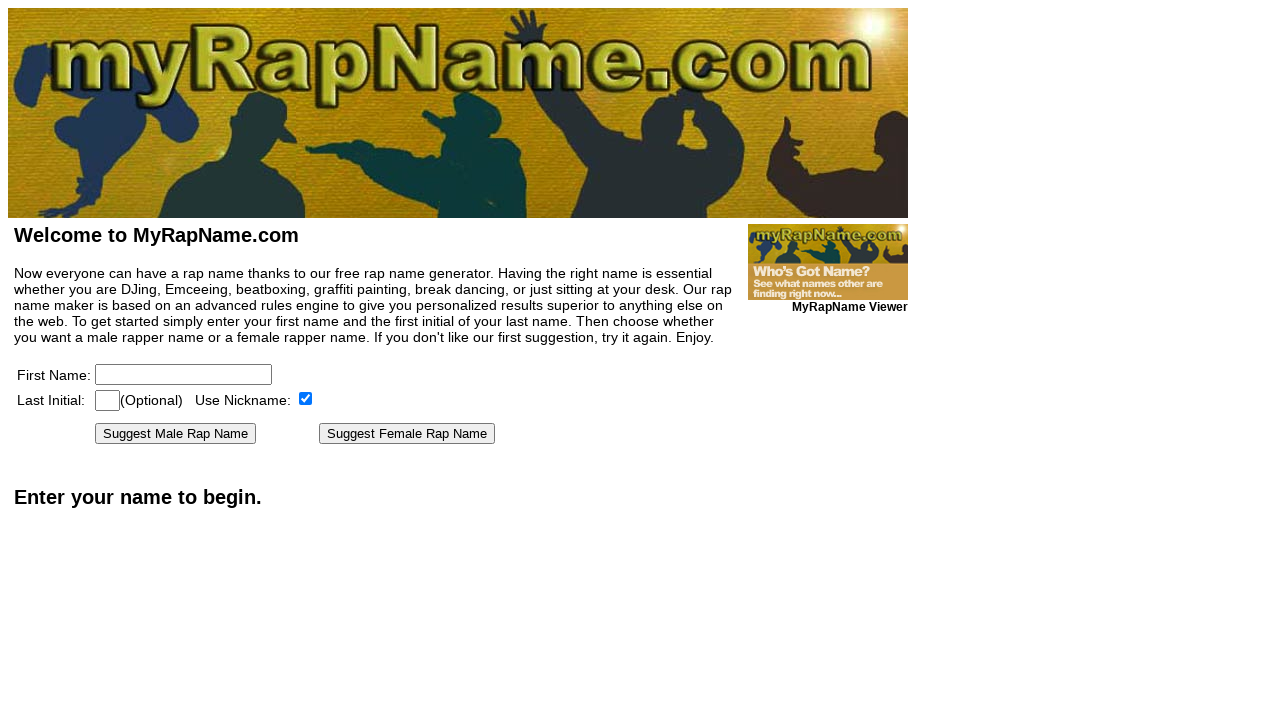

Waited for page to load with networkidle state
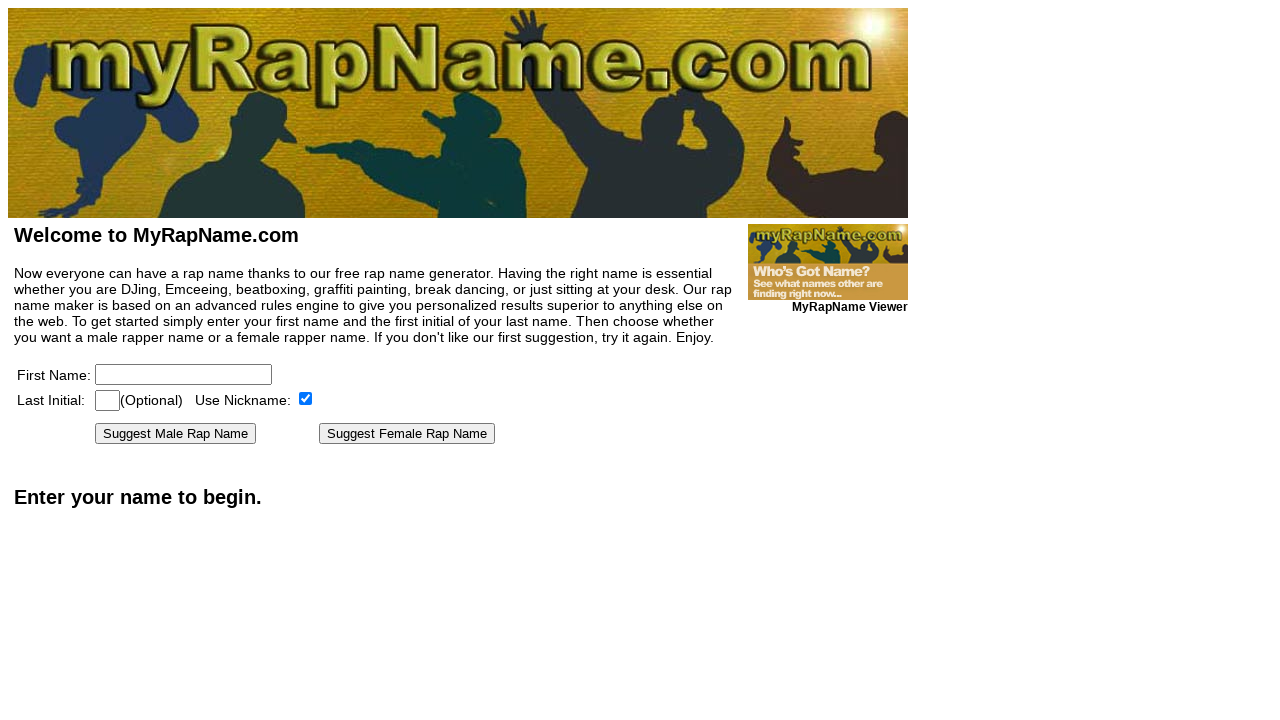

Filled first name field with 'Kristi' on [name=firstname]
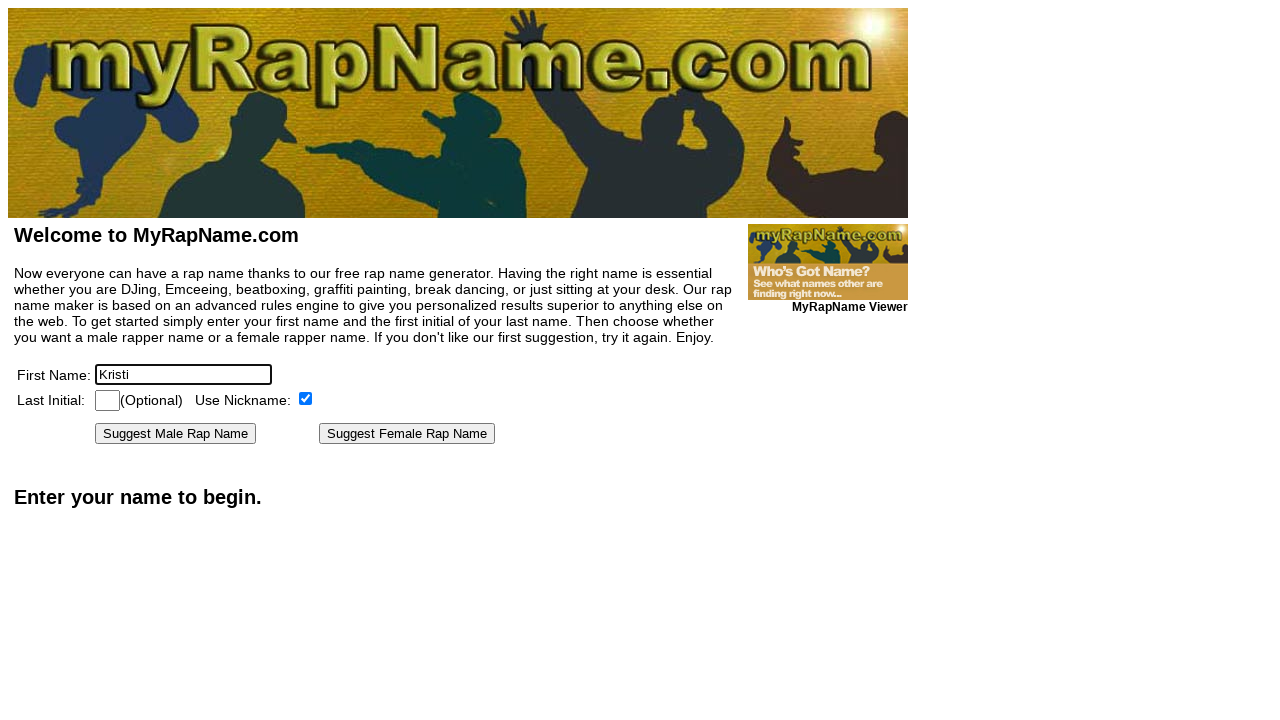

Filled last initial field with 'A' on [name=lastinitial]
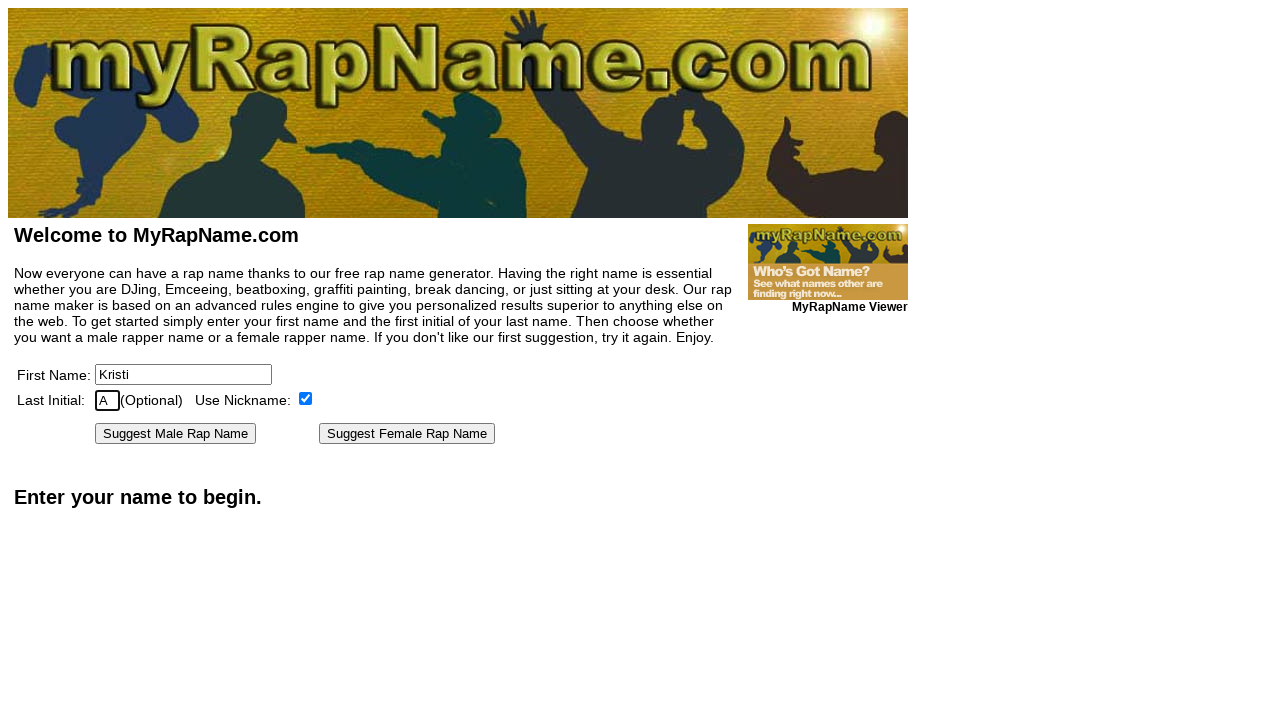

Unchecked the checkbox at (306, 398) on [type=checkbox]
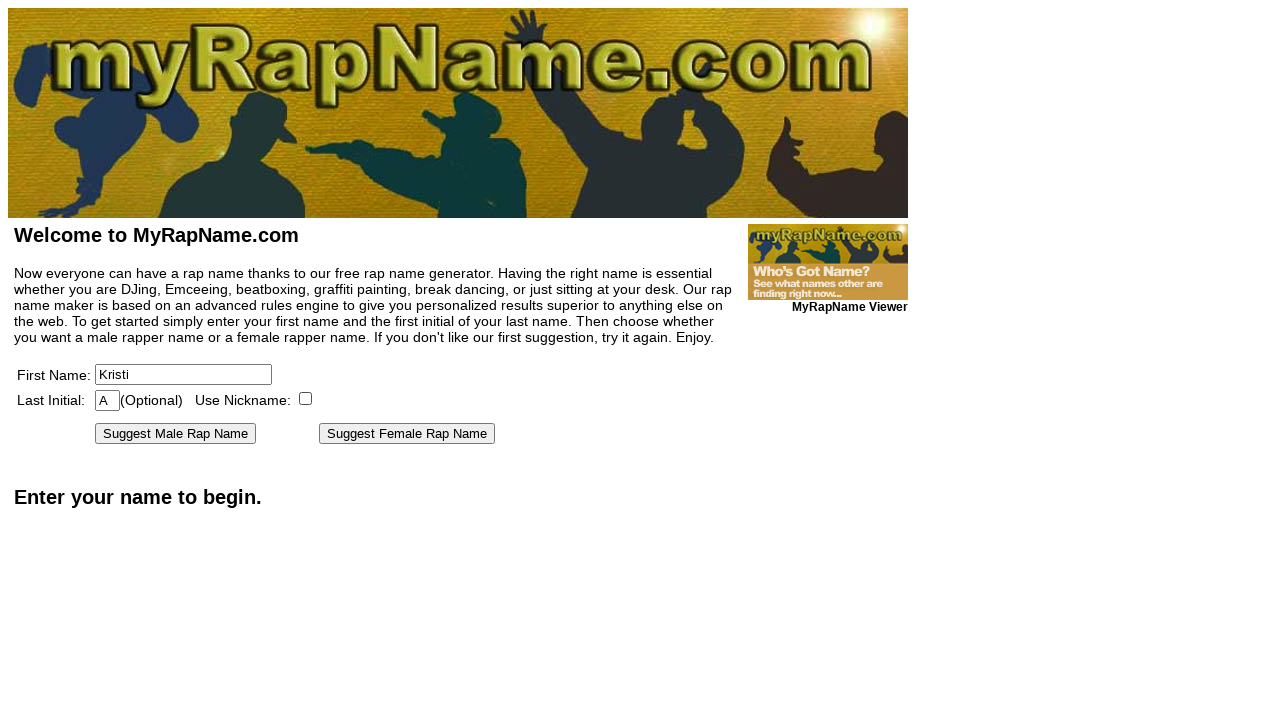

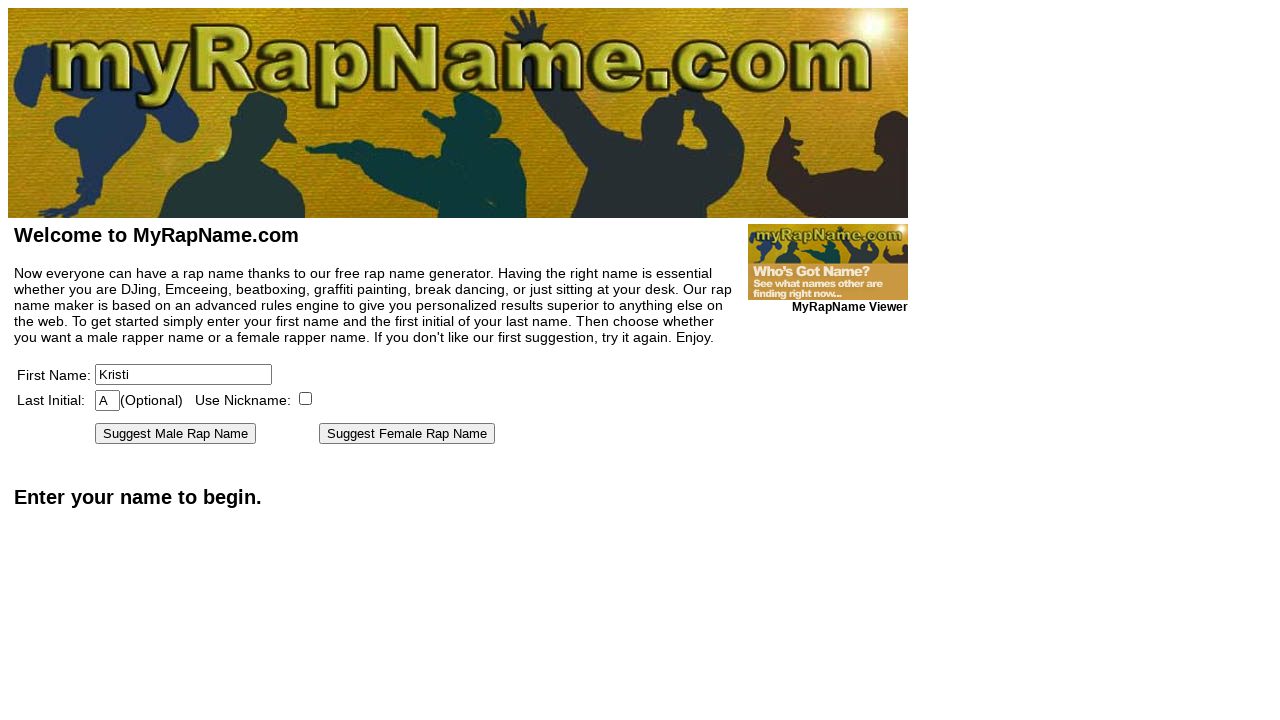